Tests clicking a confirm button that triggers a confirmation dialog, accepts it, and verifies the result text

Starting URL: https://demoqa.com/alerts

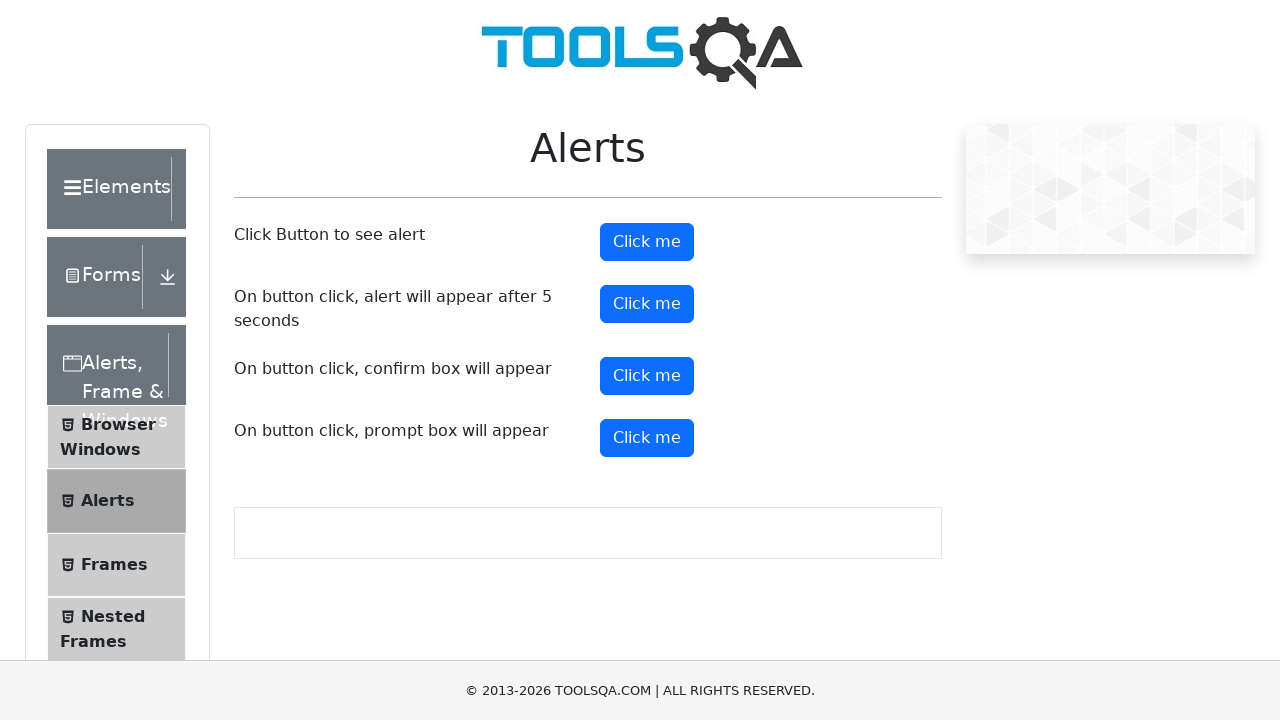

Waited for confirm button to be visible
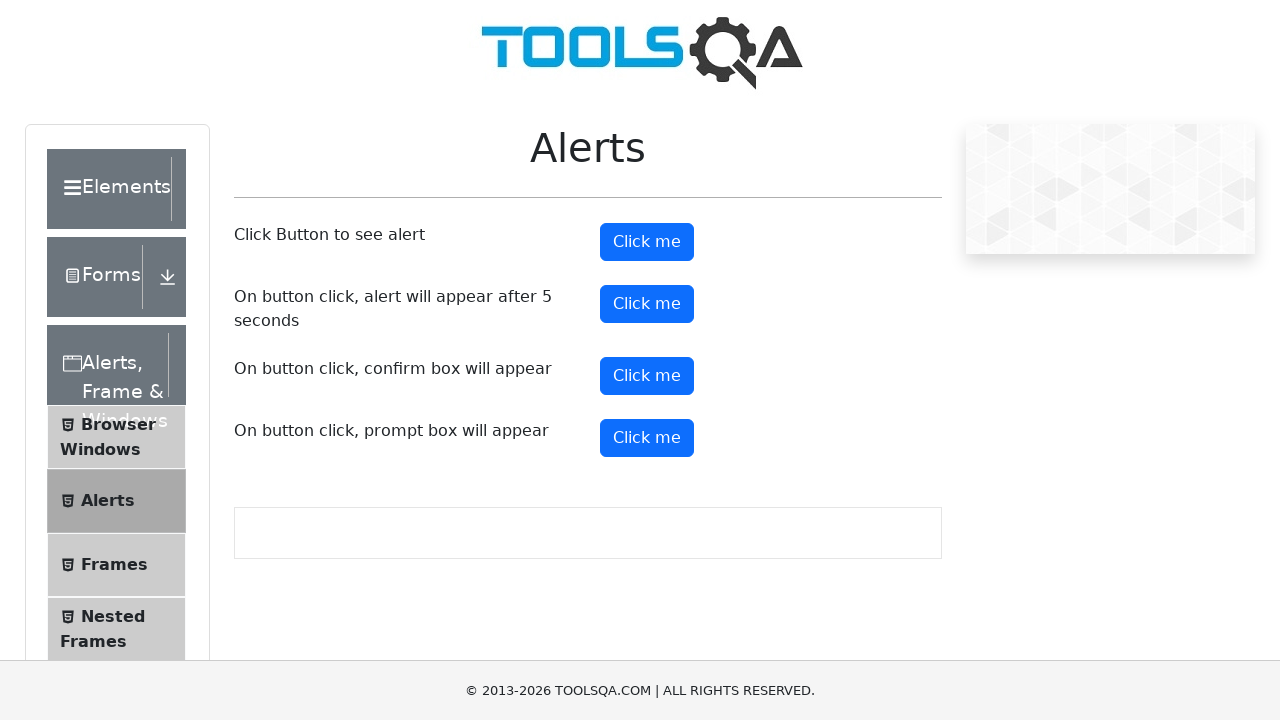

Set up dialog handler to accept confirm dialogs
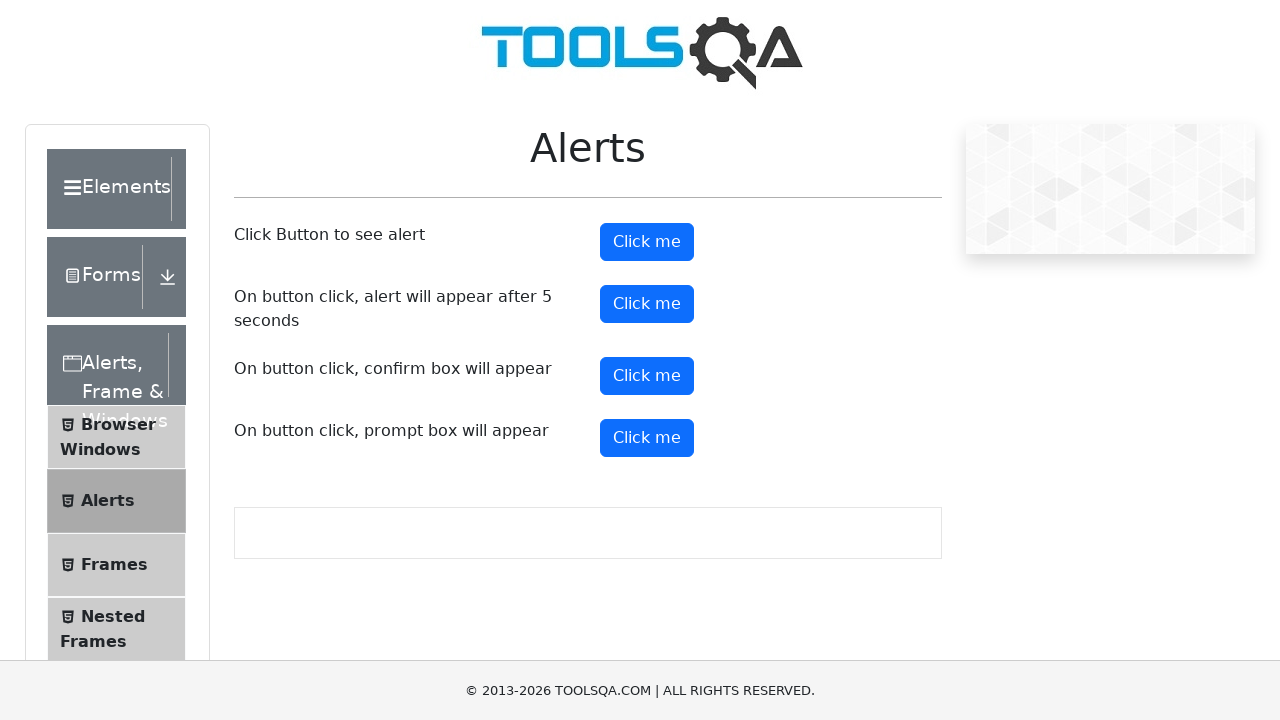

Accepted confirmation dialog at (647, 376) on #confirmButton
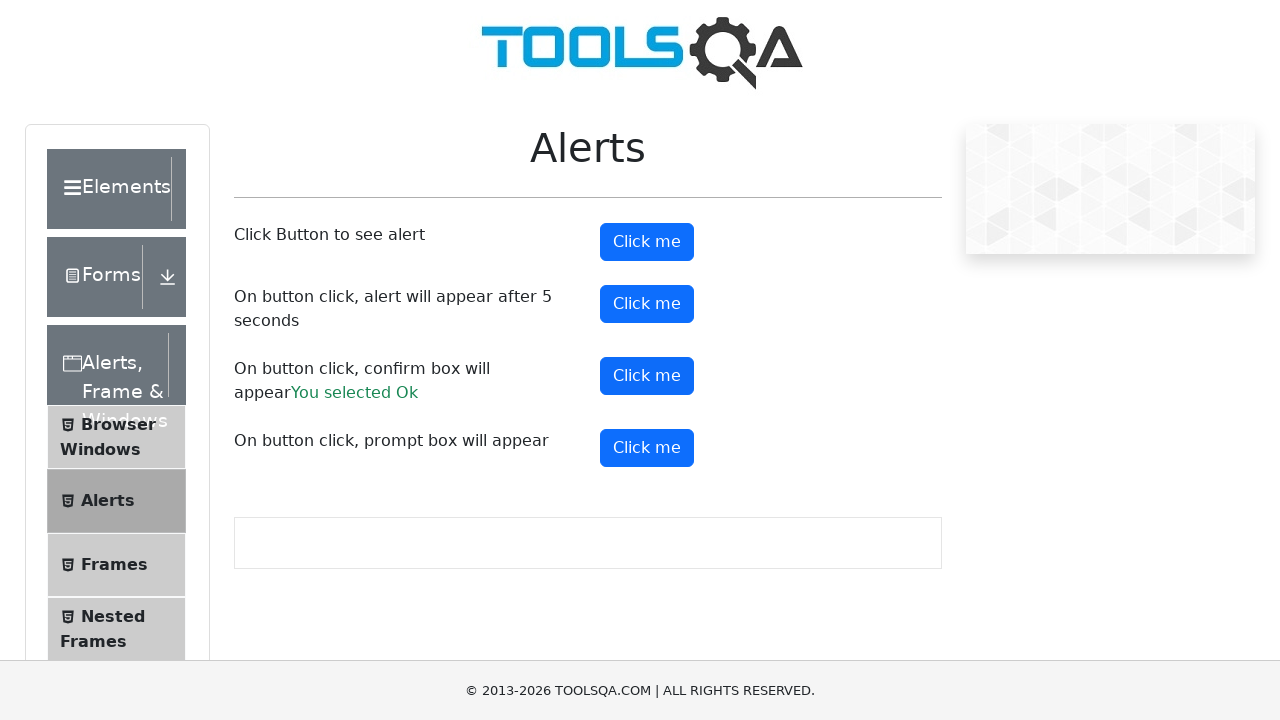

Clicked the confirm button to trigger confirmation dialog
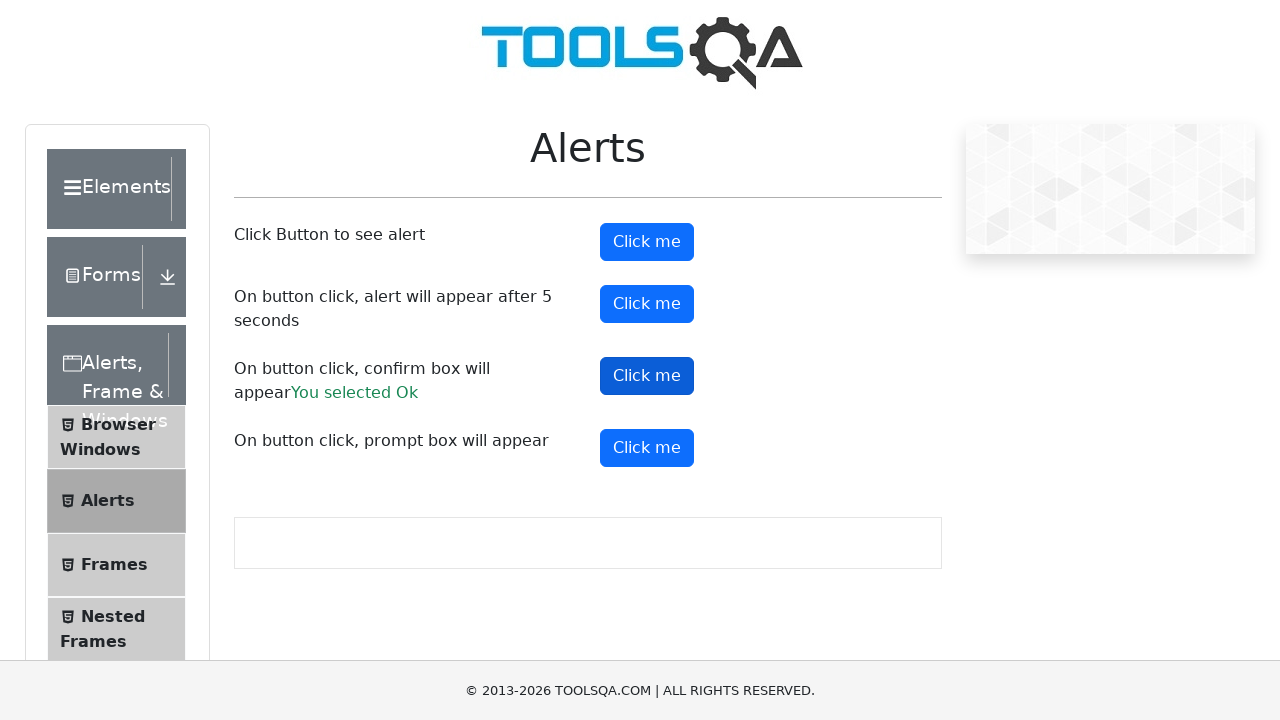

Waited for result text to appear
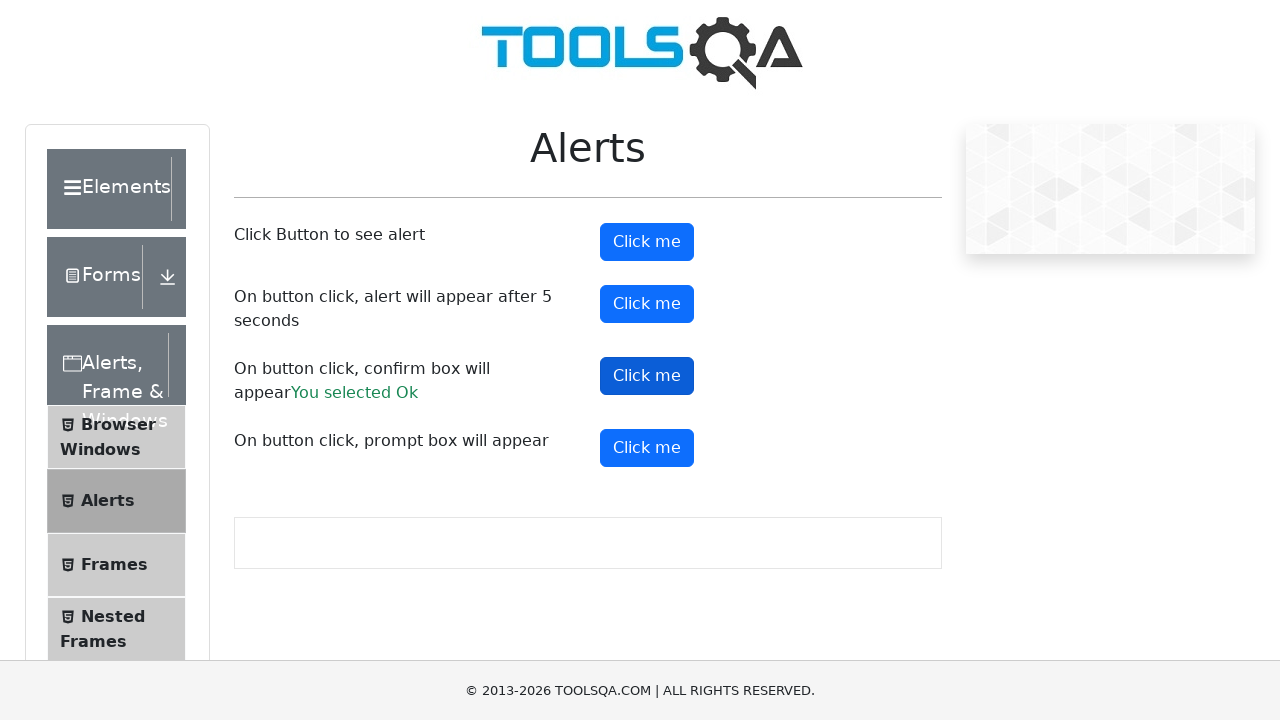

Retrieved result text from confirm result element
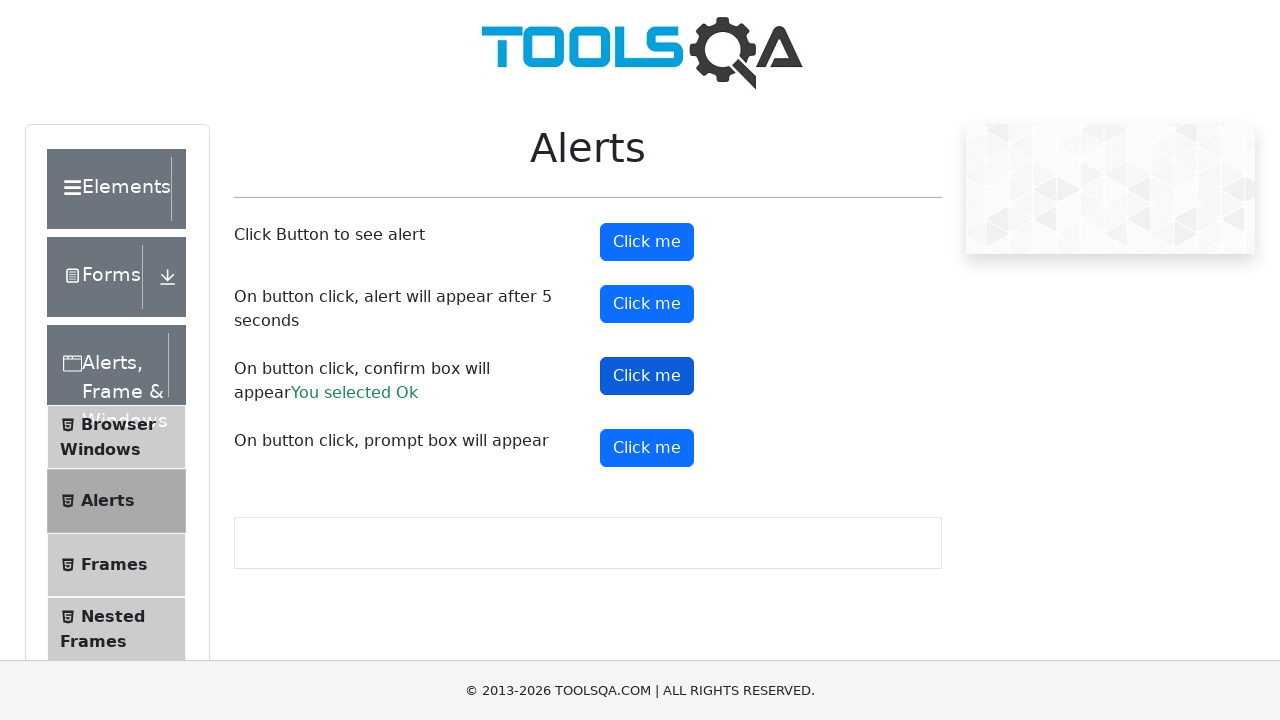

Verified result text equals 'You selected Ok'
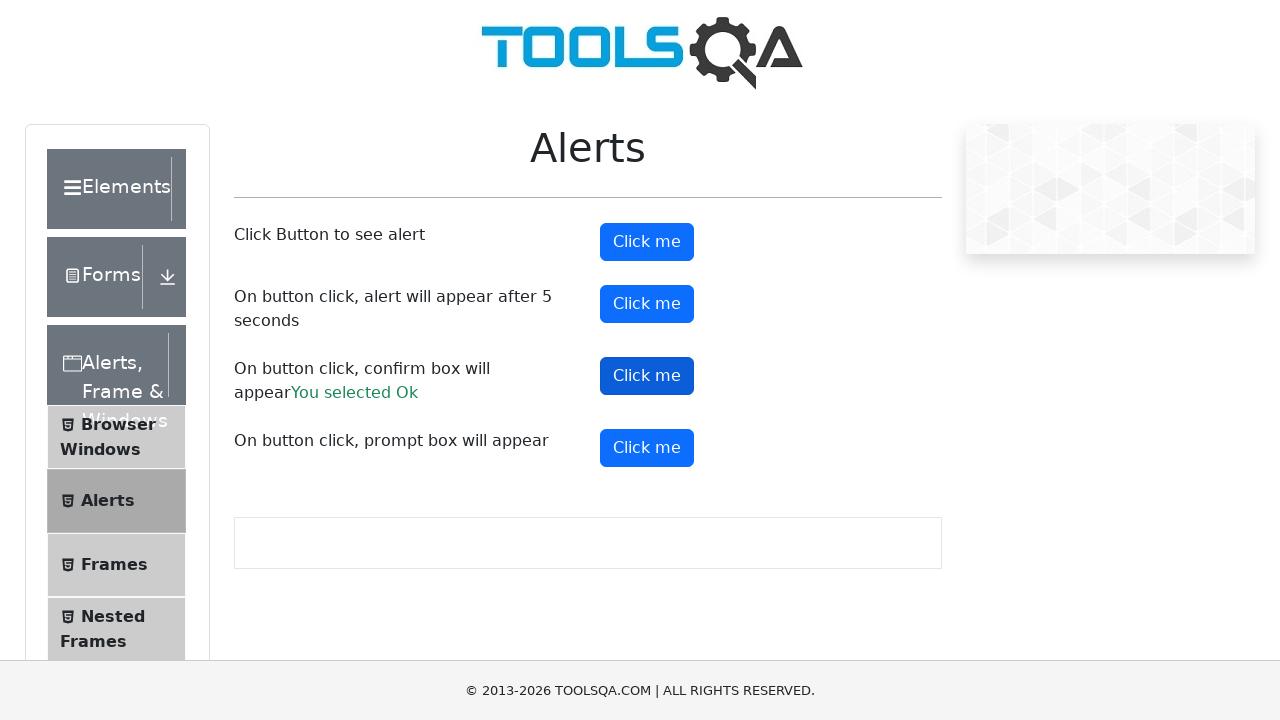

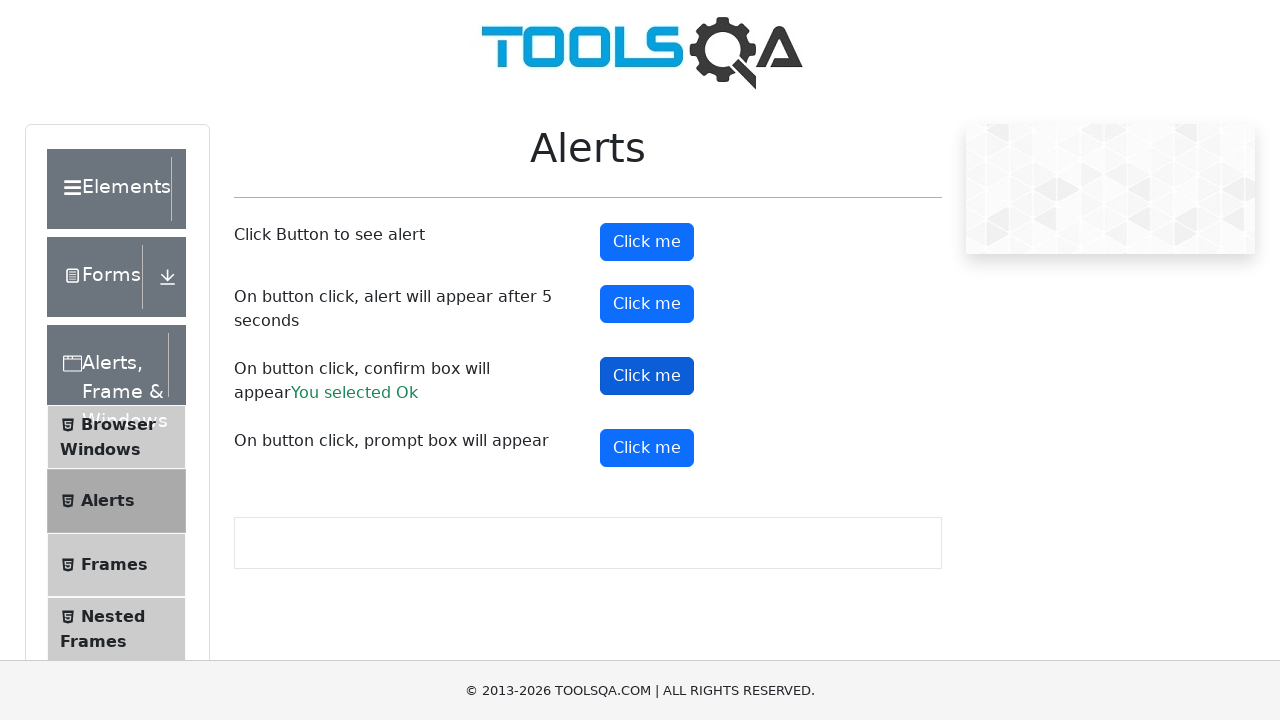